Tests dropdown selection by selecting different options from a dropdown menu

Starting URL: https://the-internet.herokuapp.com/dropdown

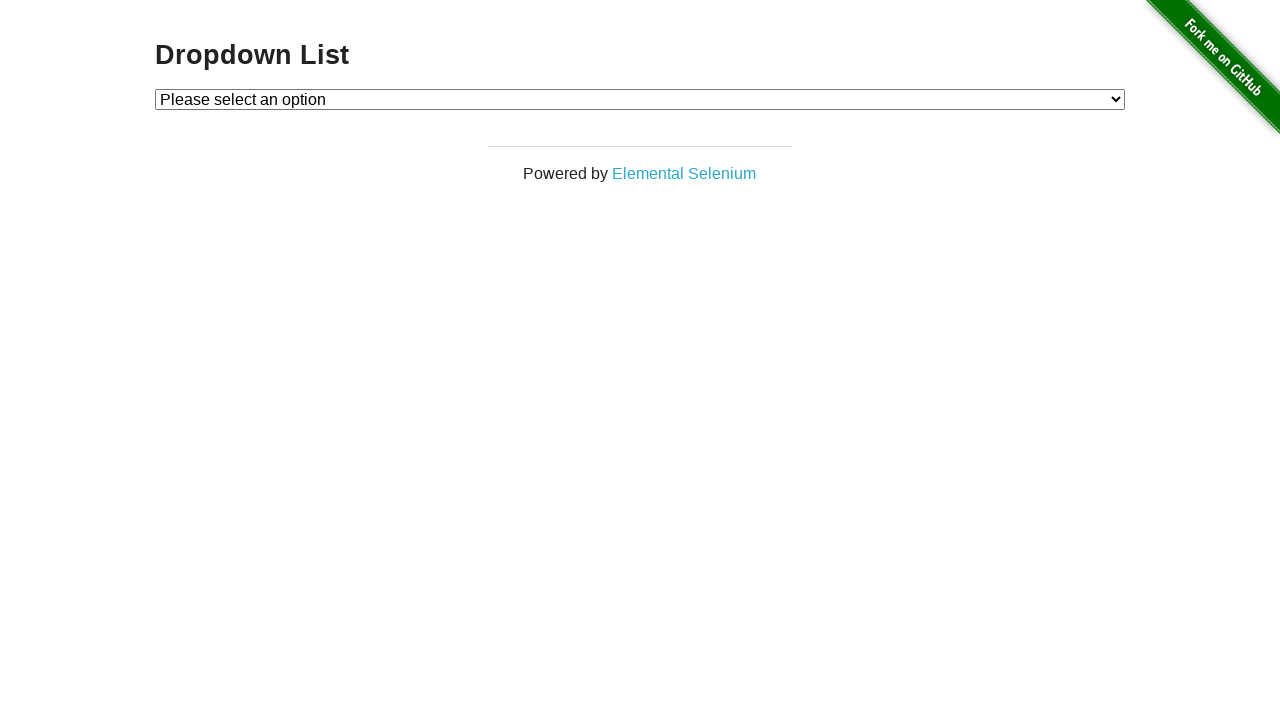

Selected Option 1 from dropdown menu on #dropdown
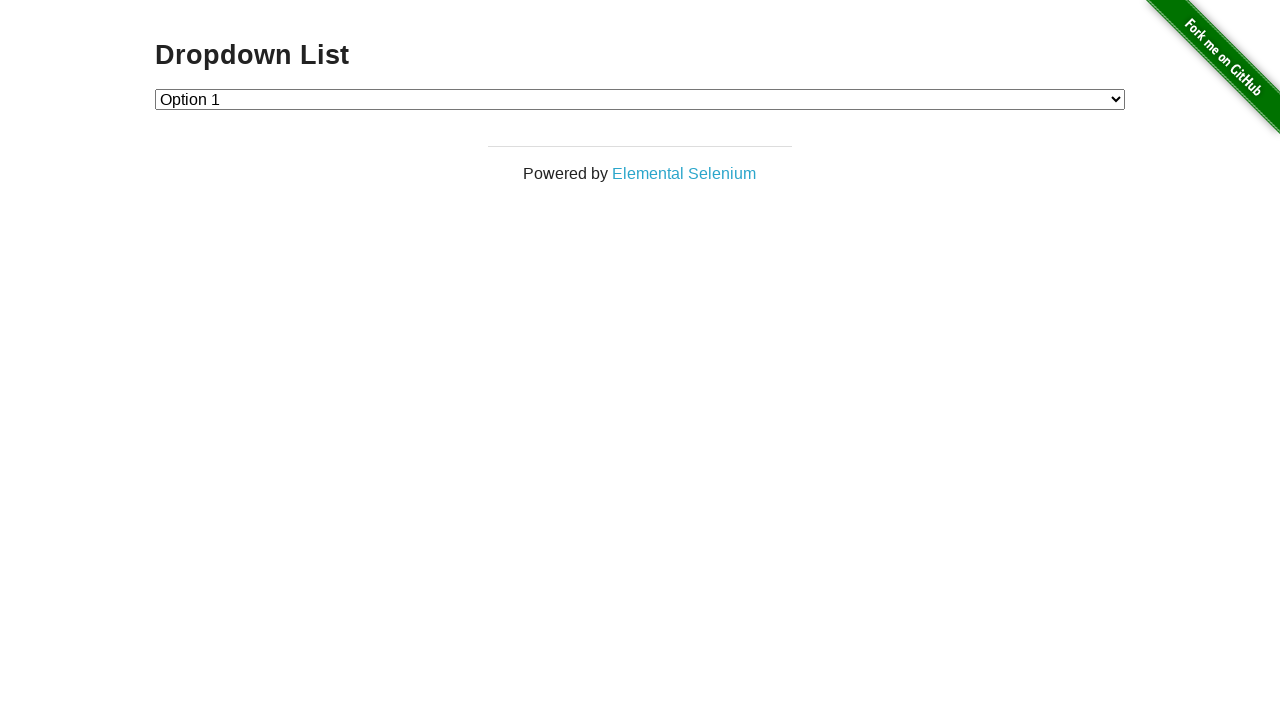

Selected Option 2 from dropdown menu on #dropdown
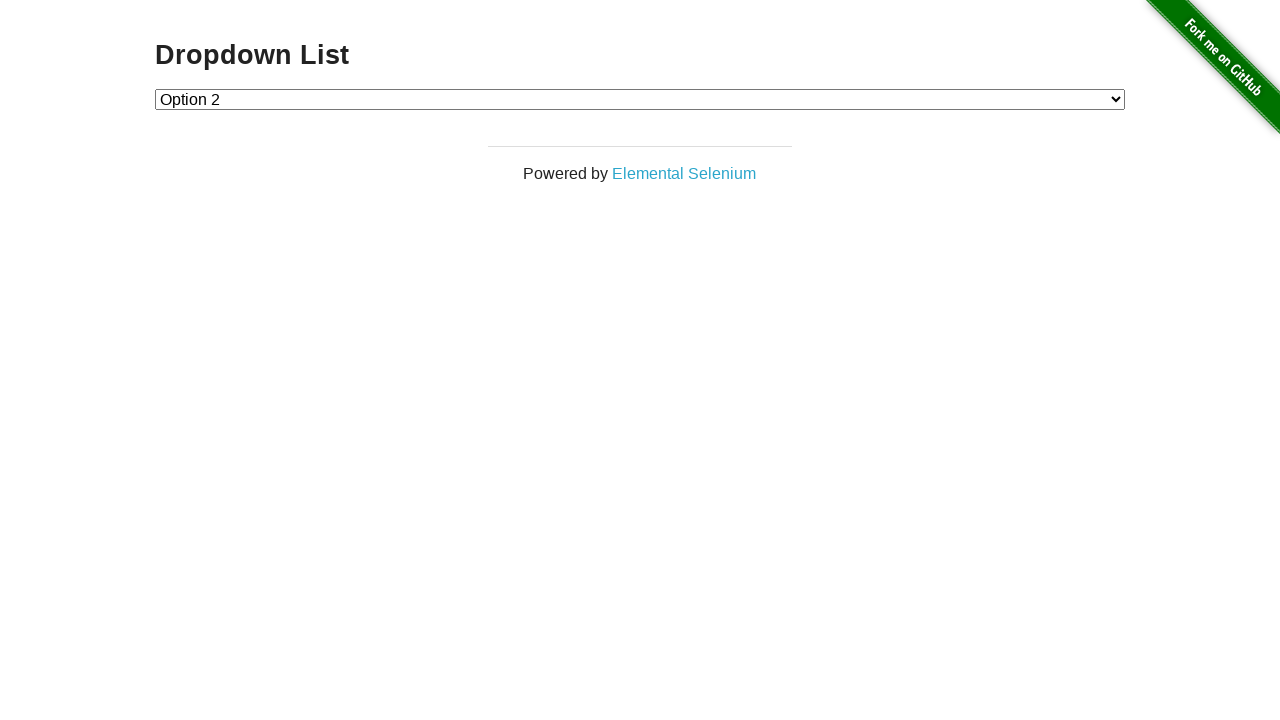

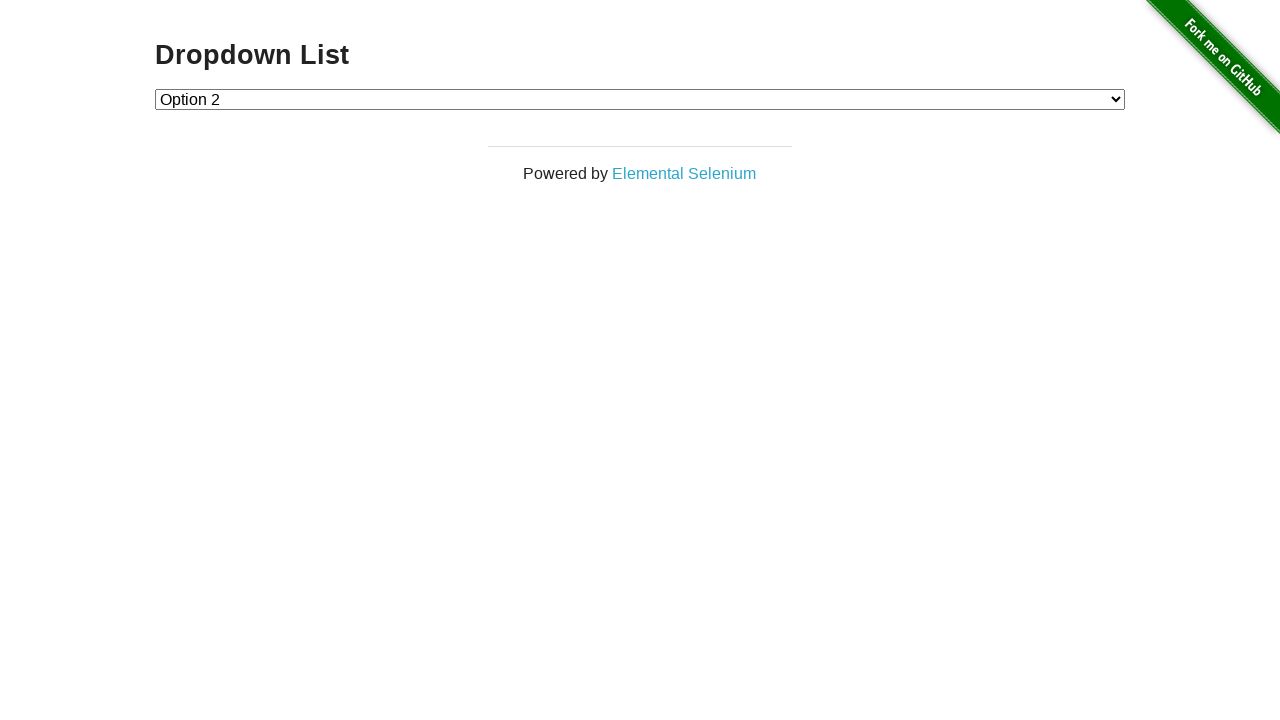